Navigates to FC Barcelona's team page on 365scores.com and verifies that the page header and standings table elements are present

Starting URL: https://www.365scores.com/football/team/fc-barcelona-132

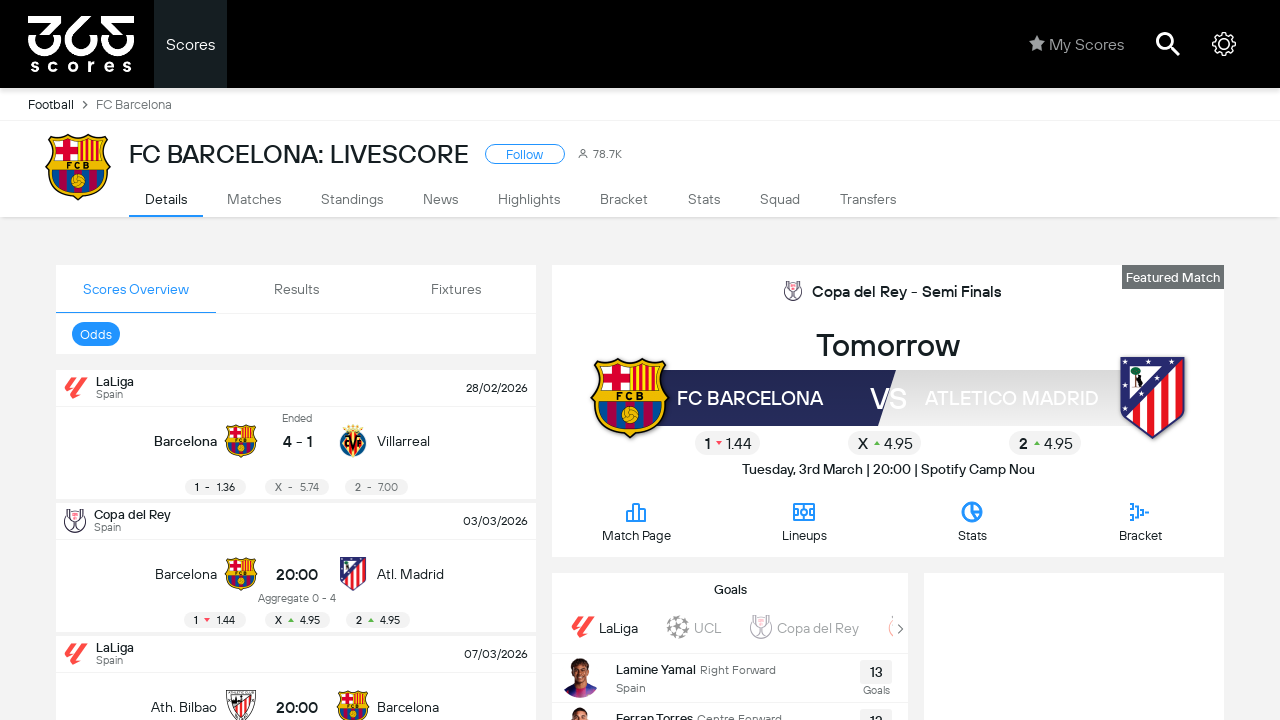

Navigated to FC Barcelona team page on 365scores.com
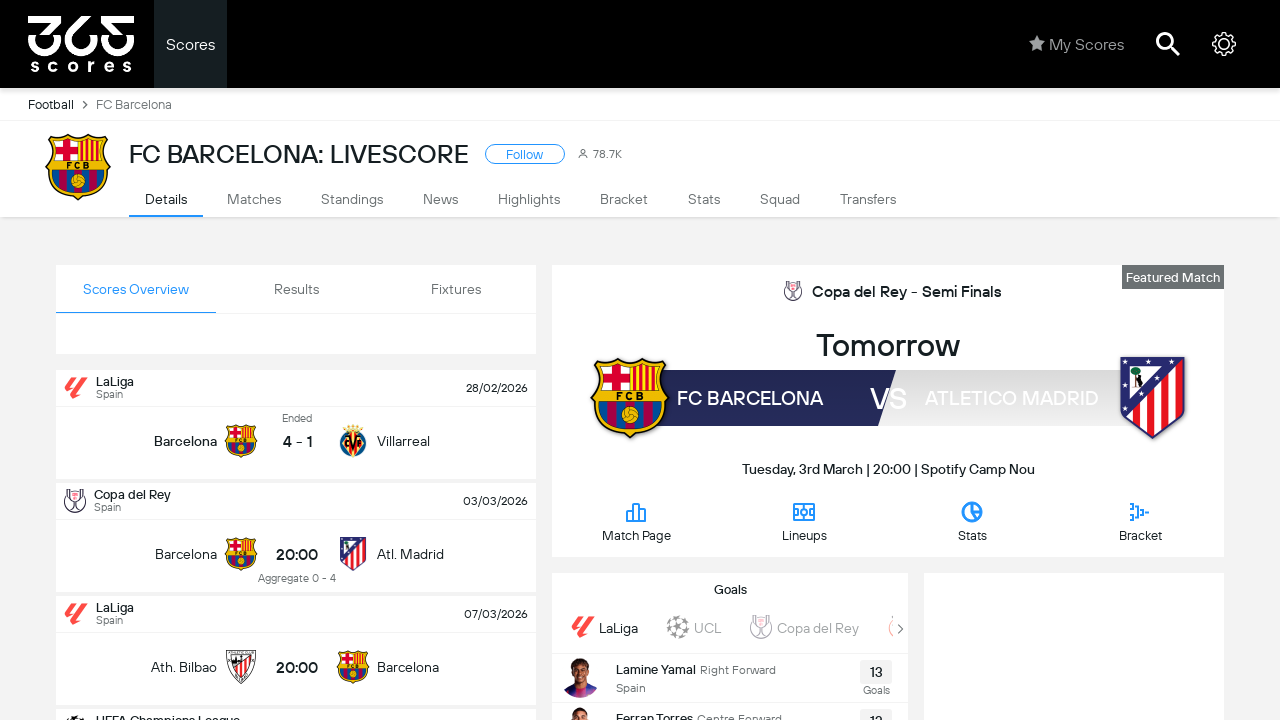

Page header (h1) element loaded
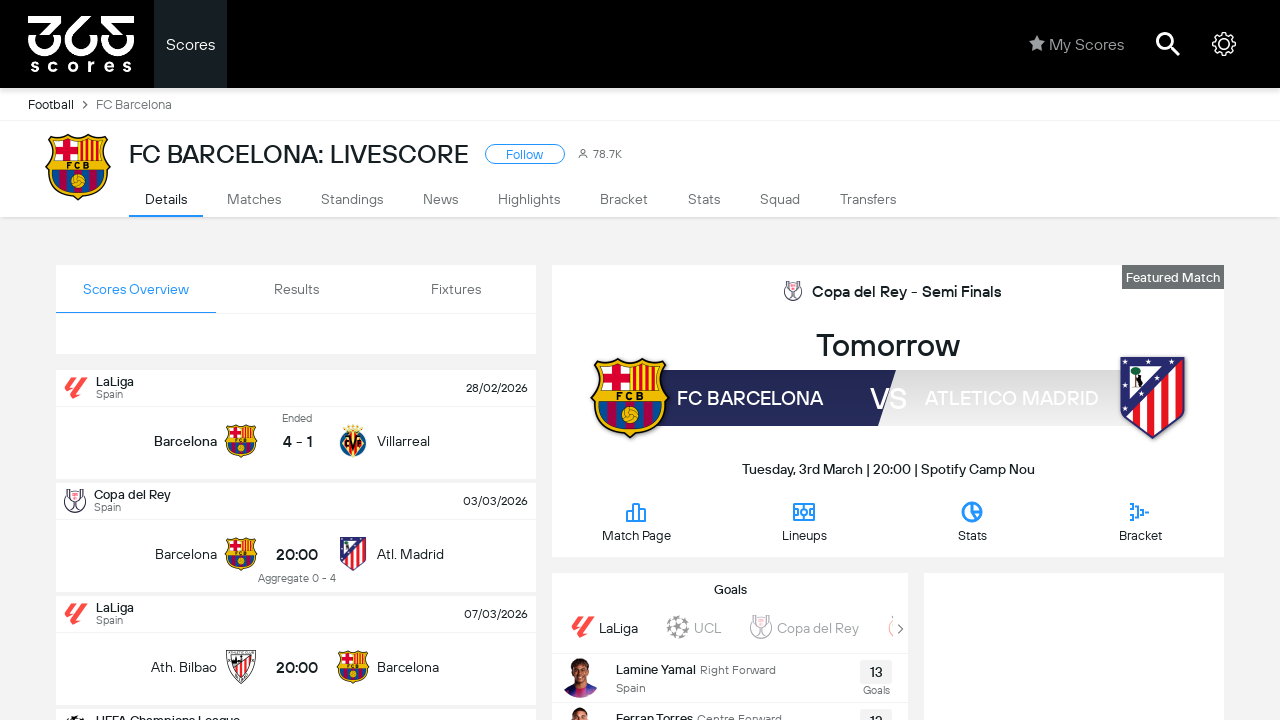

Standings table element loaded and verified
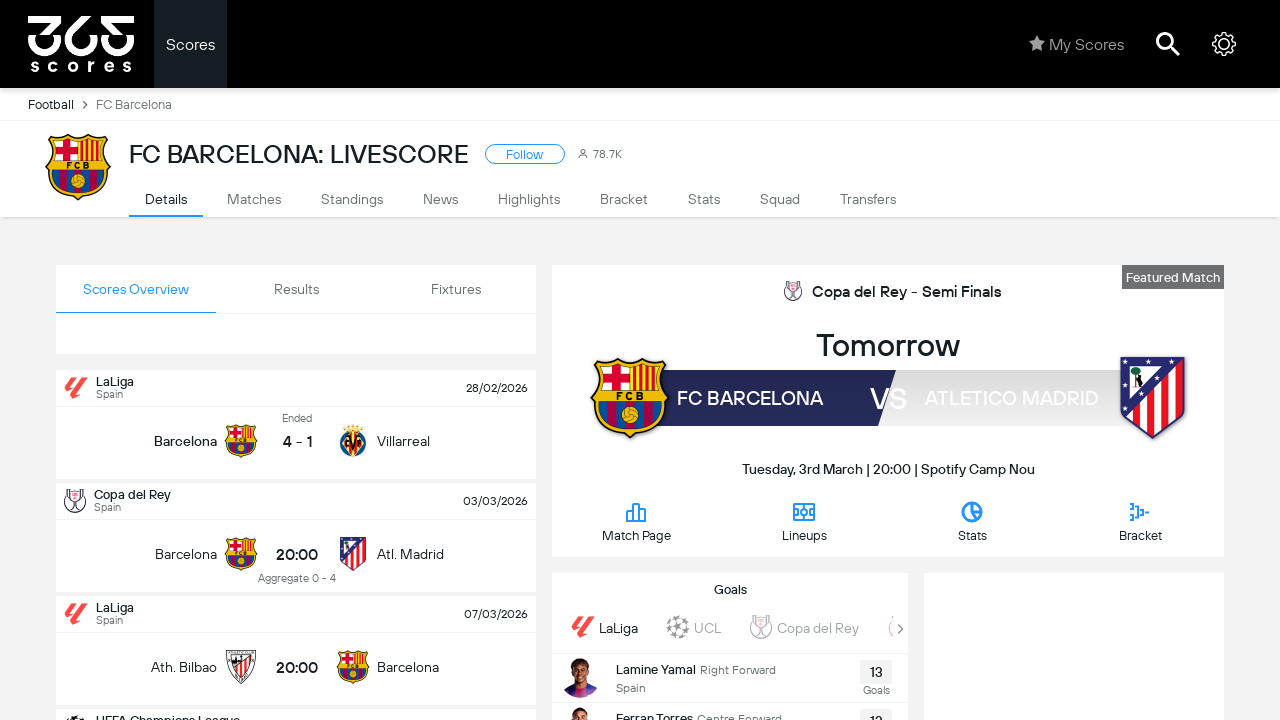

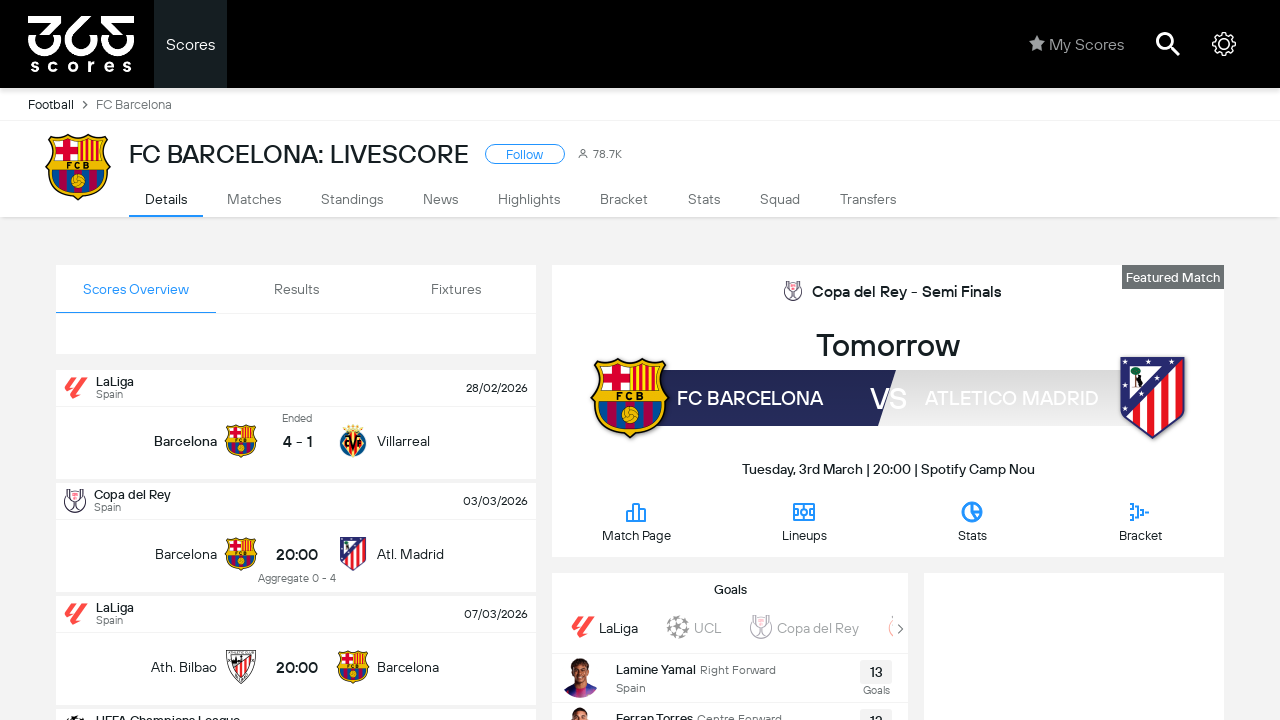